Tests keyboard input functionality by clicking on a name field, entering a name, and clicking a button on a keypress demo page

Starting URL: https://formy-project.herokuapp.com/keypress

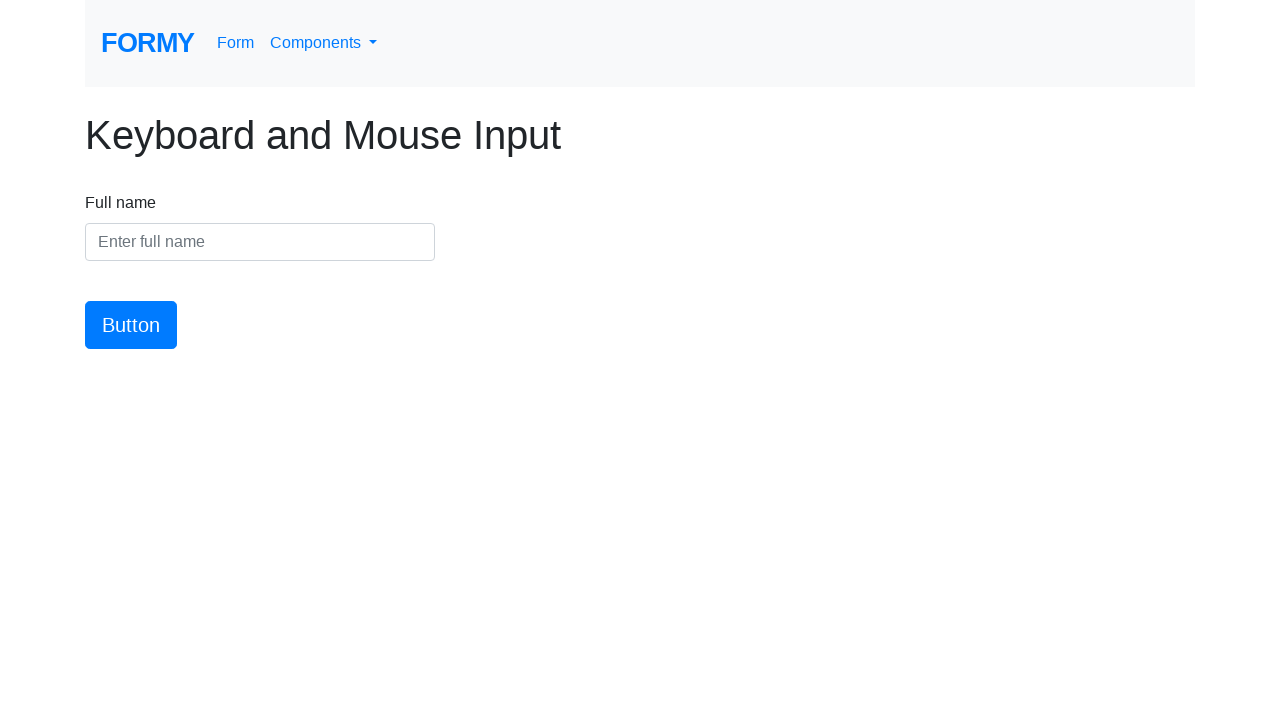

Clicked on the name input field at (260, 242) on #name
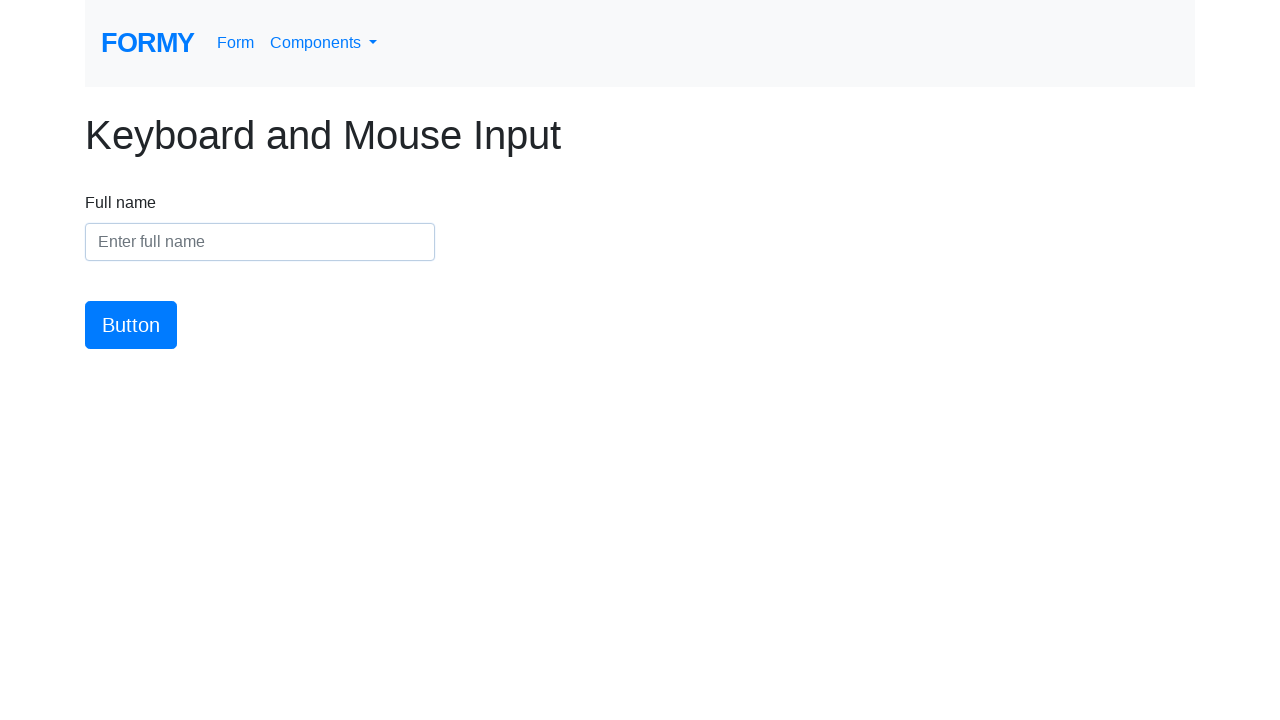

Filled name field with 'Karolina Rush' on #name
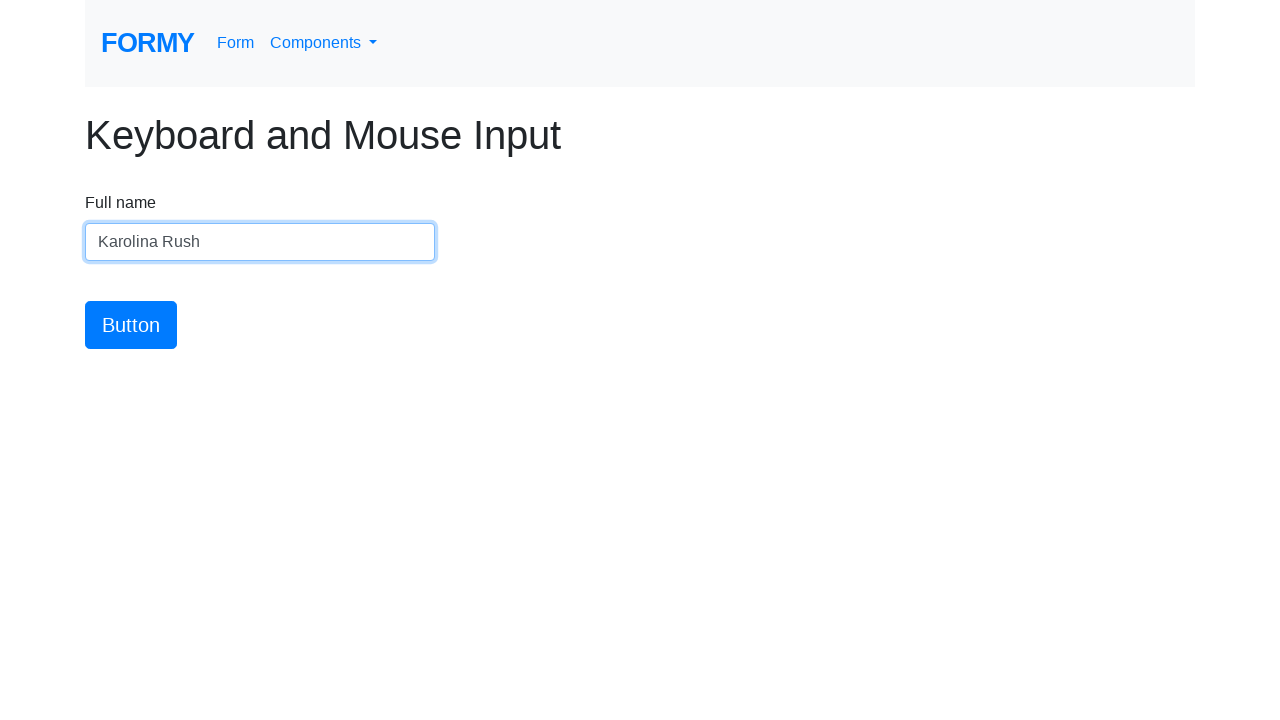

Clicked the button to submit keyboard input at (131, 325) on #button
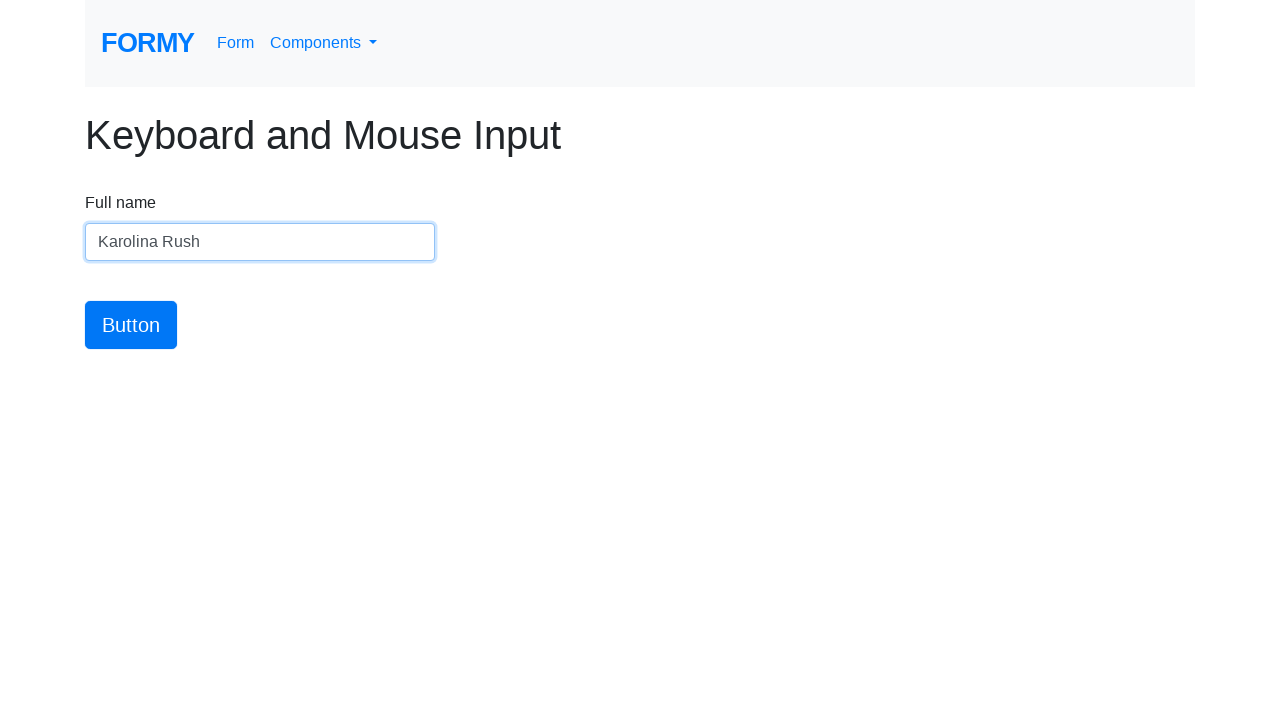

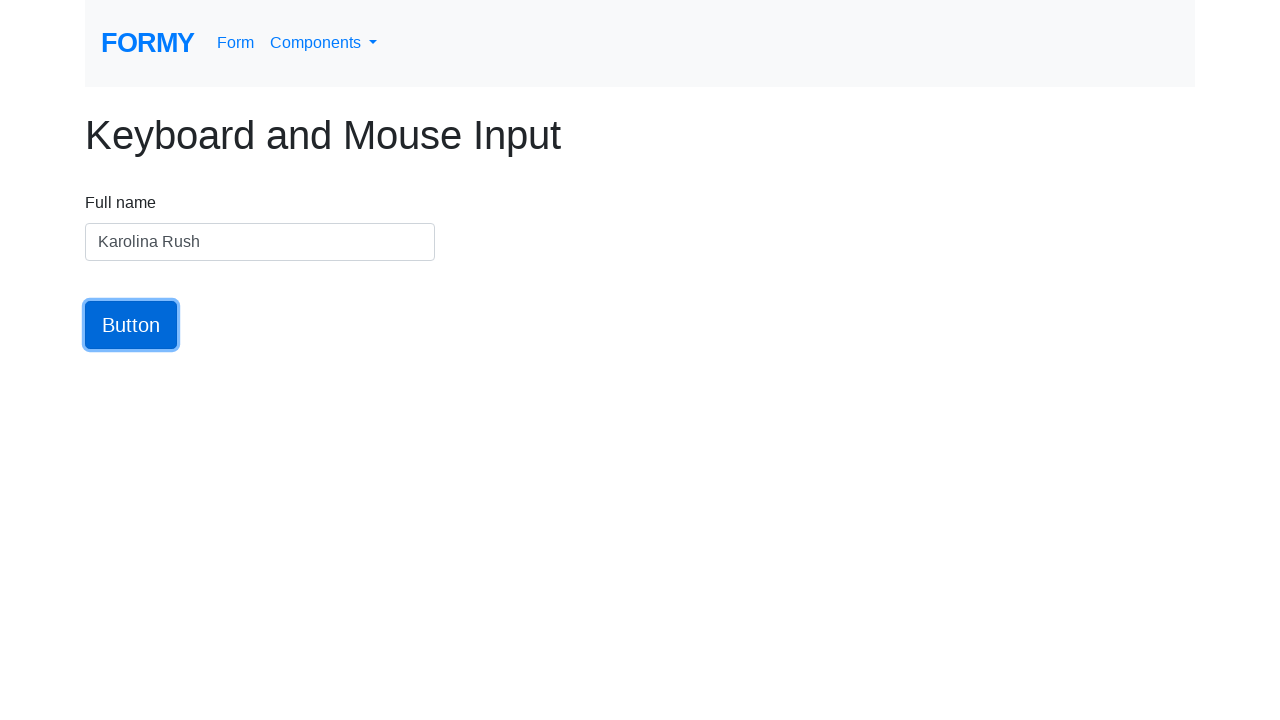